Tests the age form by entering a name and age, submitting the form, and verifying the result message

Starting URL: https://kristinek.github.io/site/examples/age

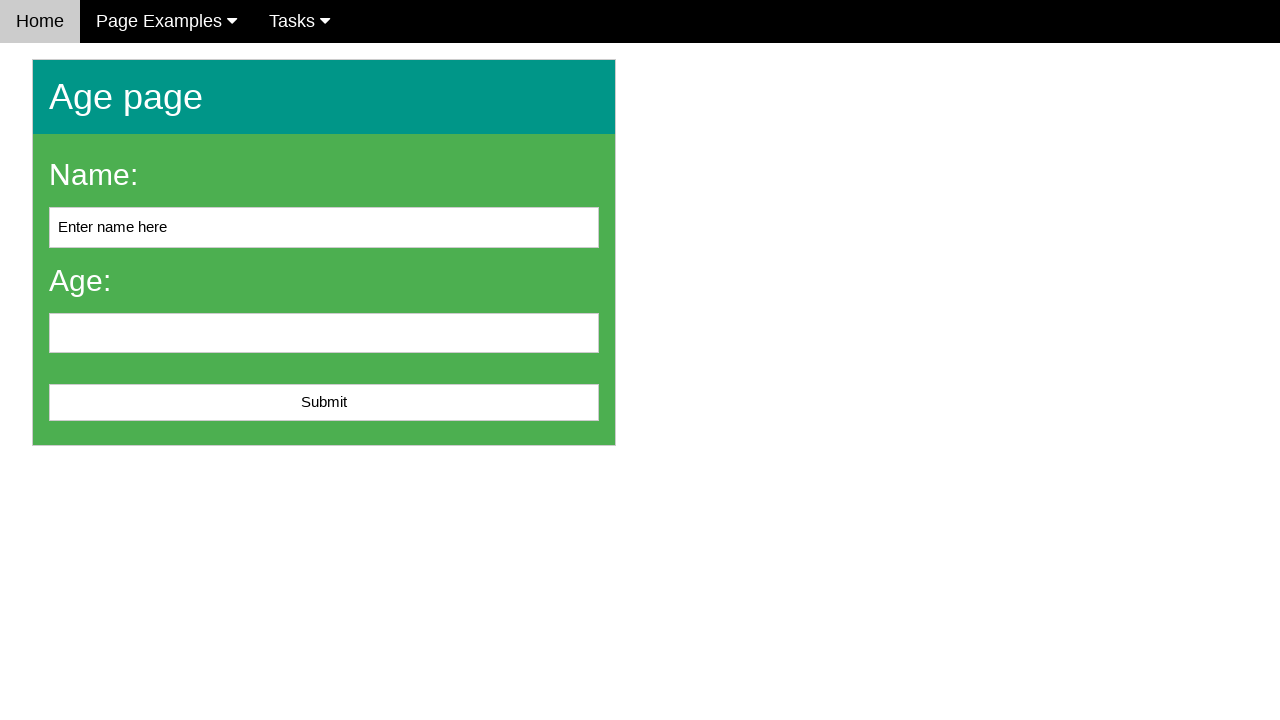

Cleared the name input field on #name
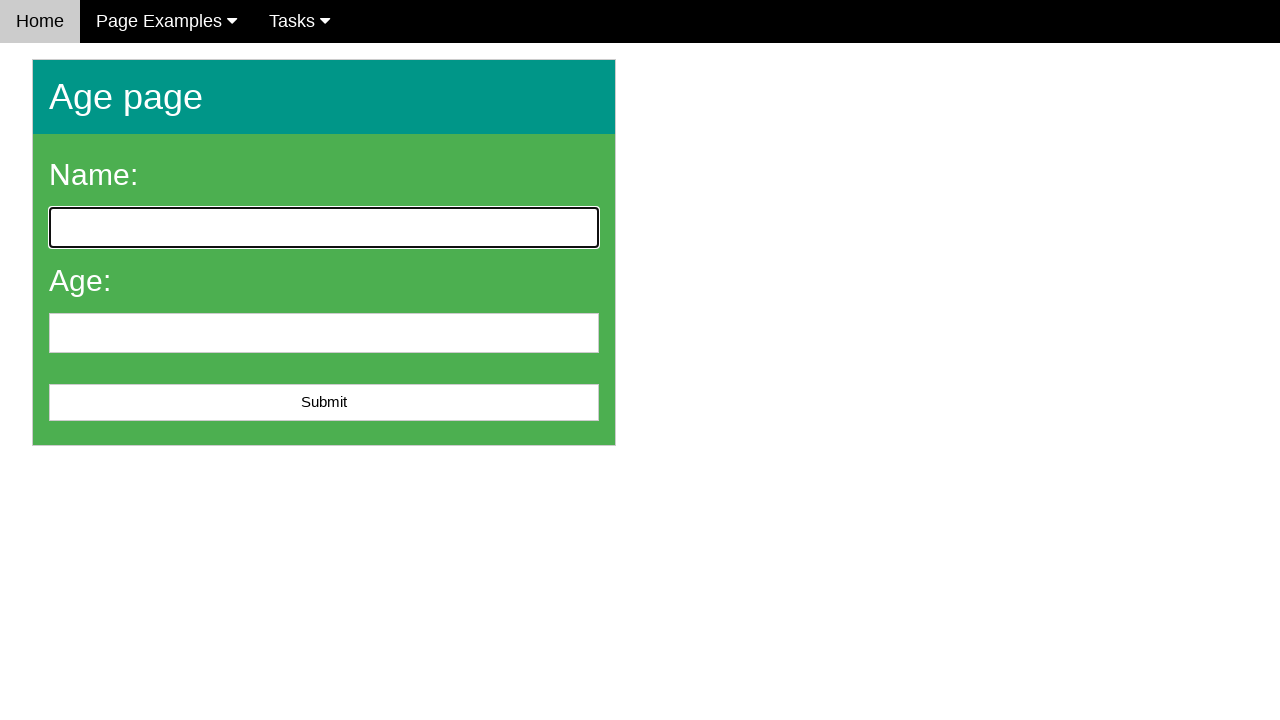

Filled name field with 'John Smith' on #name
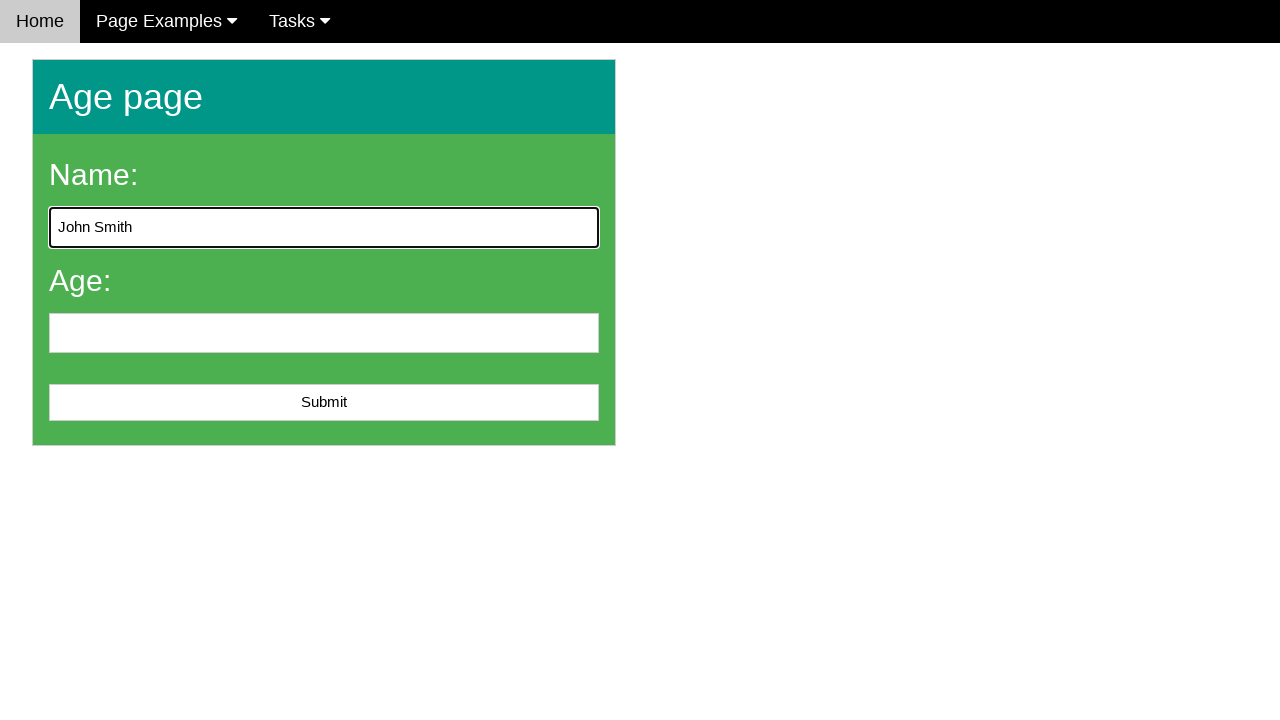

Filled age field with '25' on #age
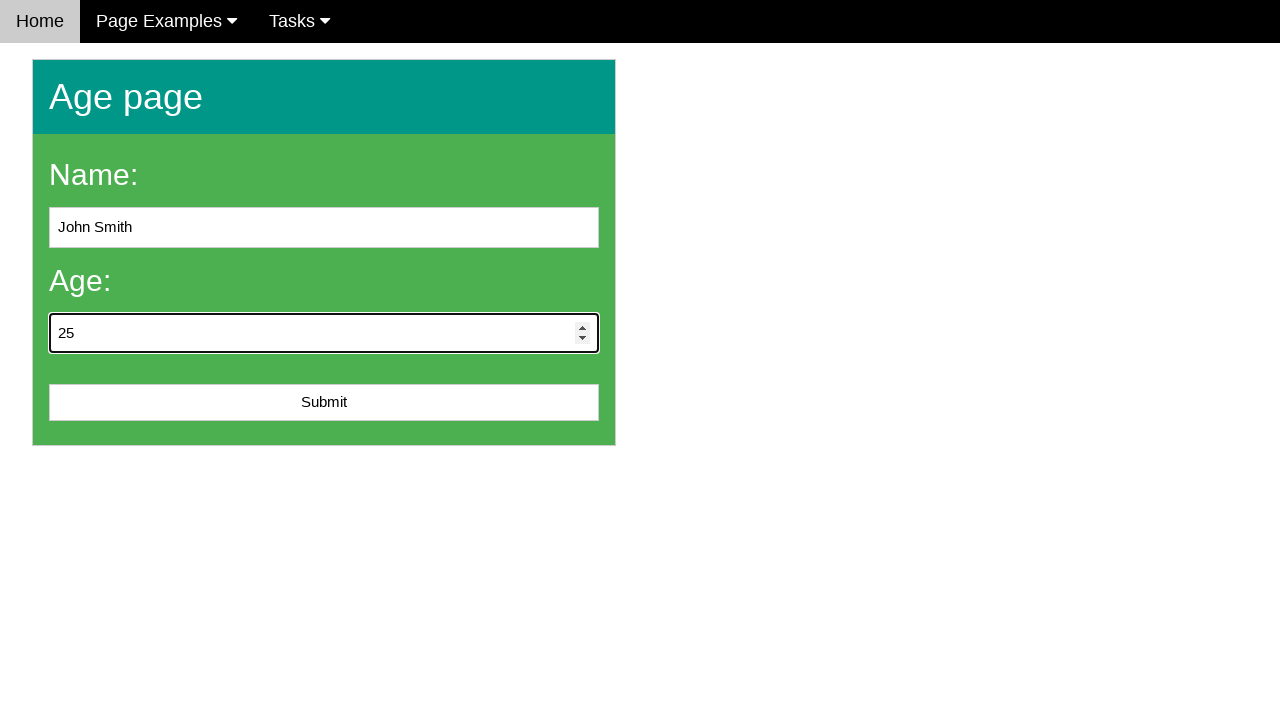

Clicked the submit button at (324, 403) on #submit
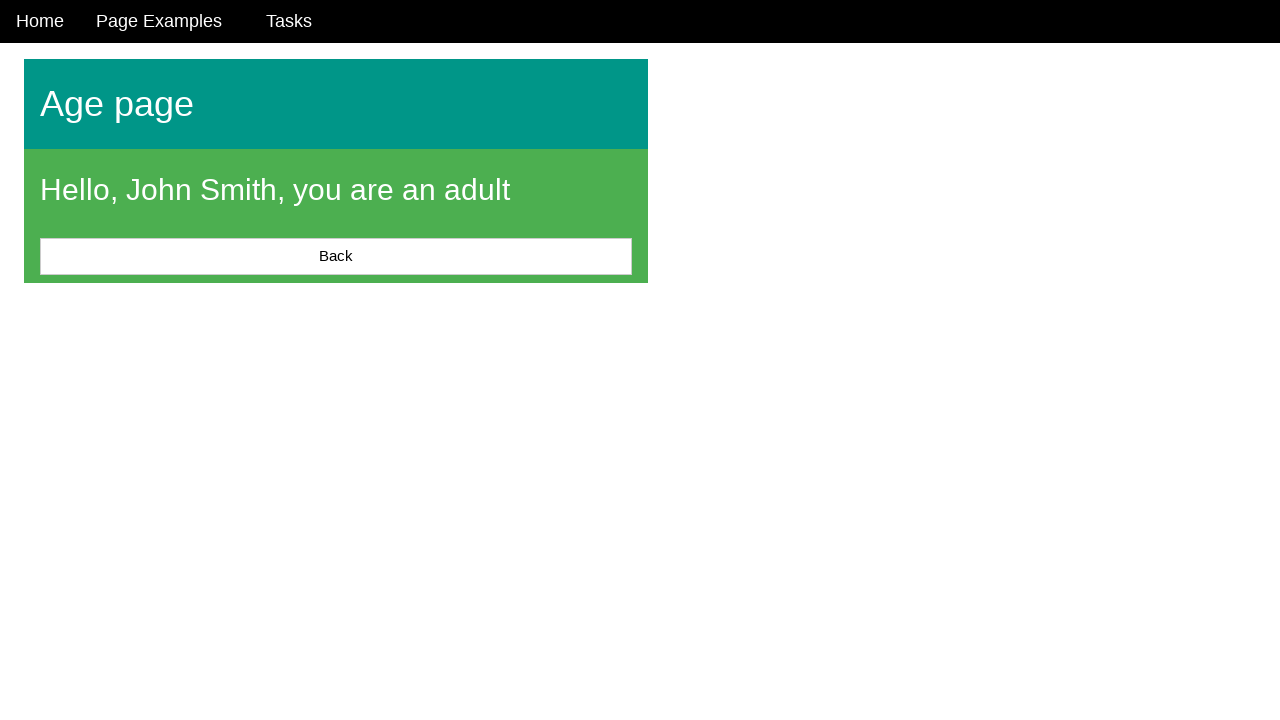

Result message element loaded
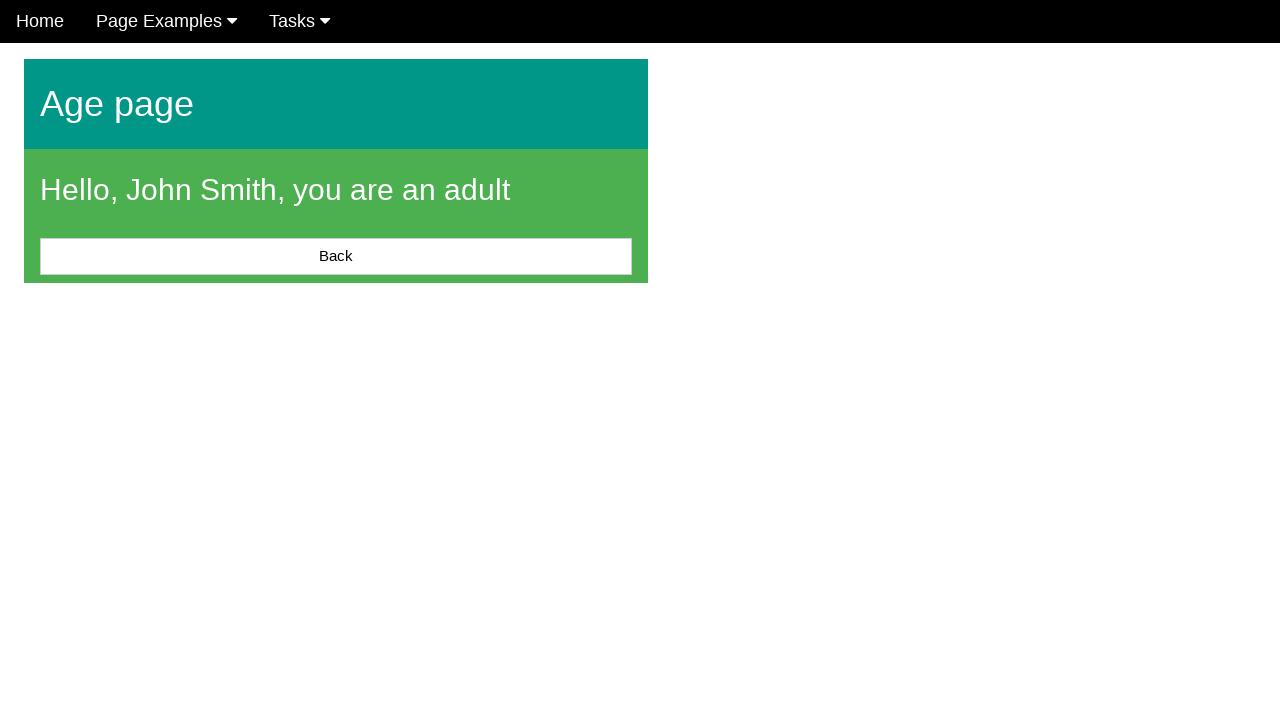

Retrieved message text content
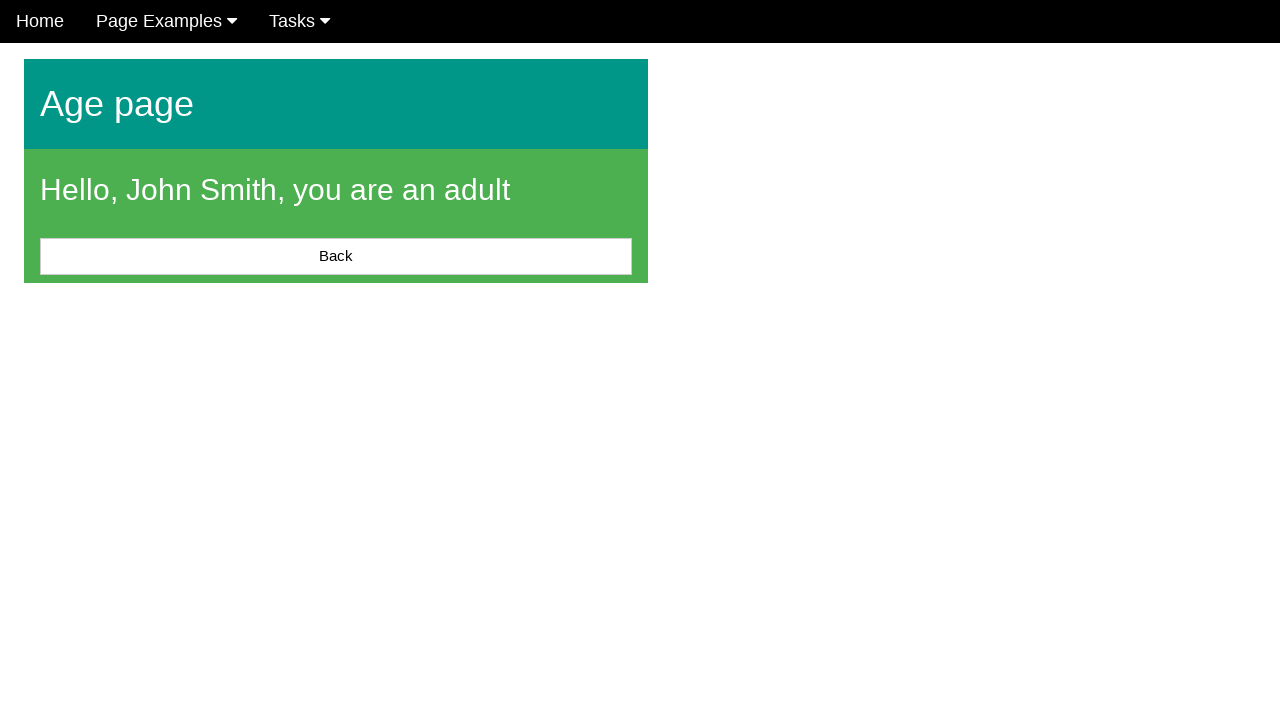

Verified that message text is not None
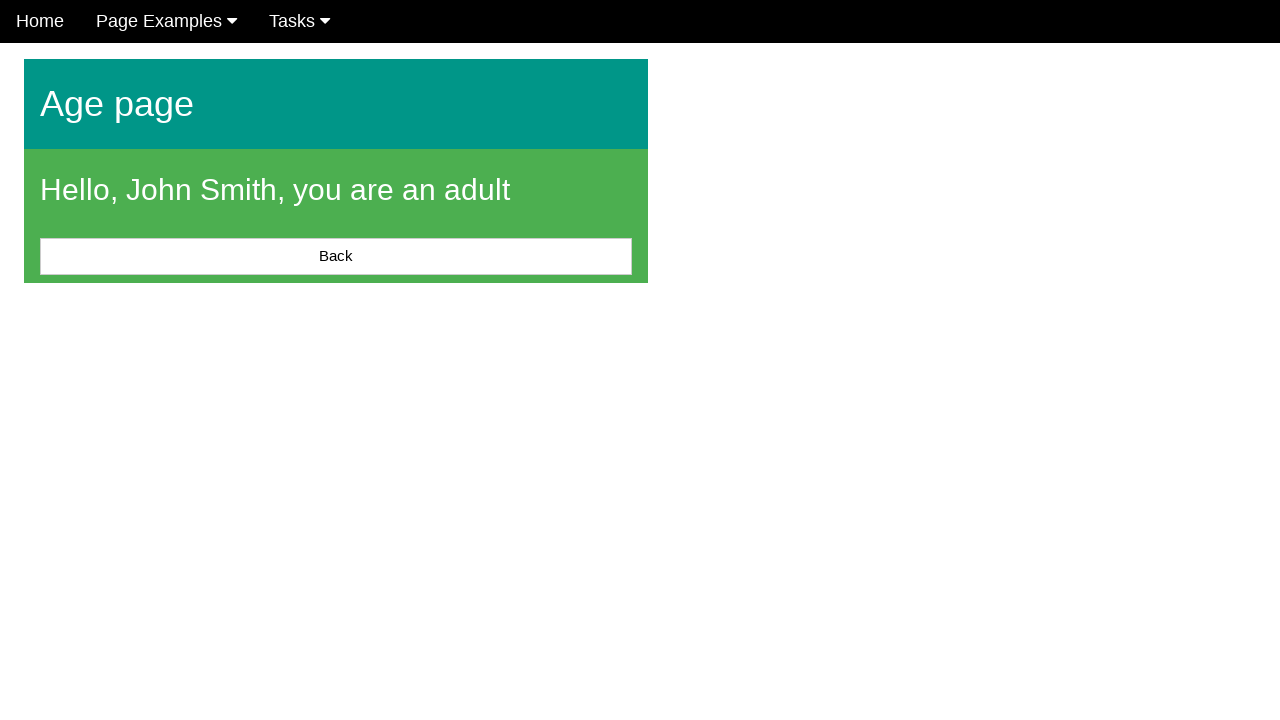

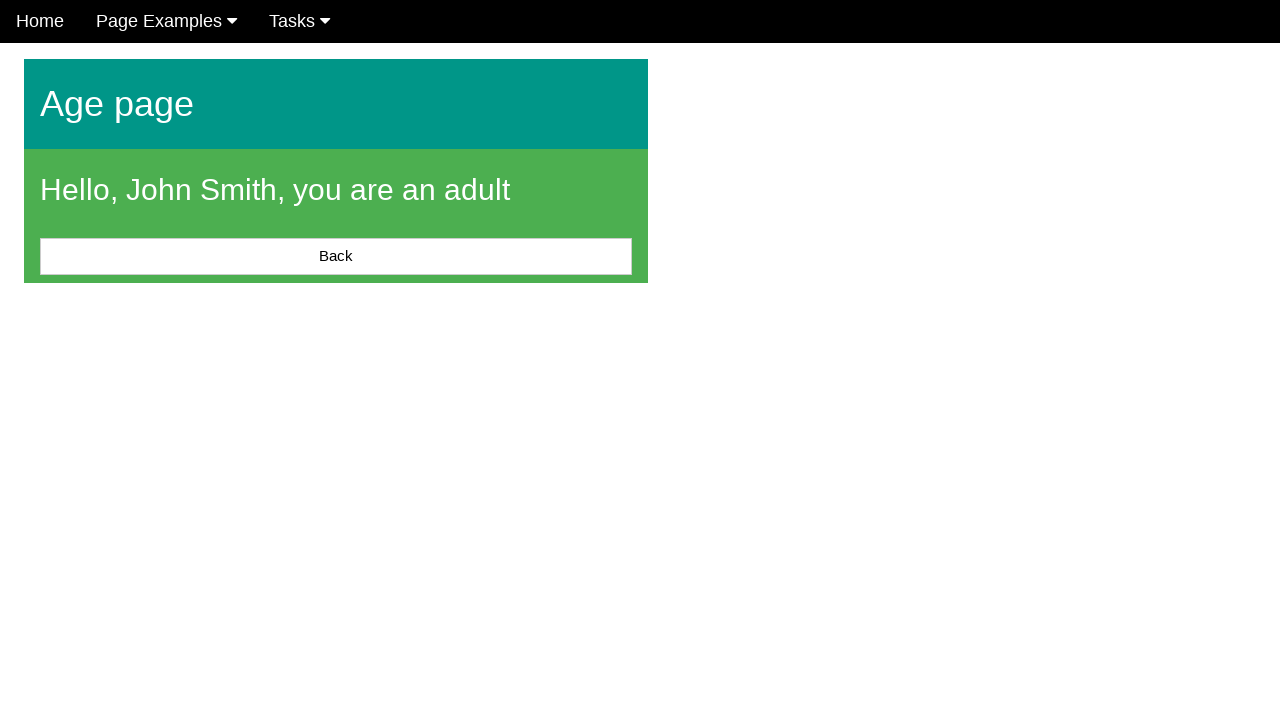